Navigates to the Demoblaze e-commerce demo site and clicks on the Laptops category link to browse laptop products.

Starting URL: https://www.demoblaze.com/

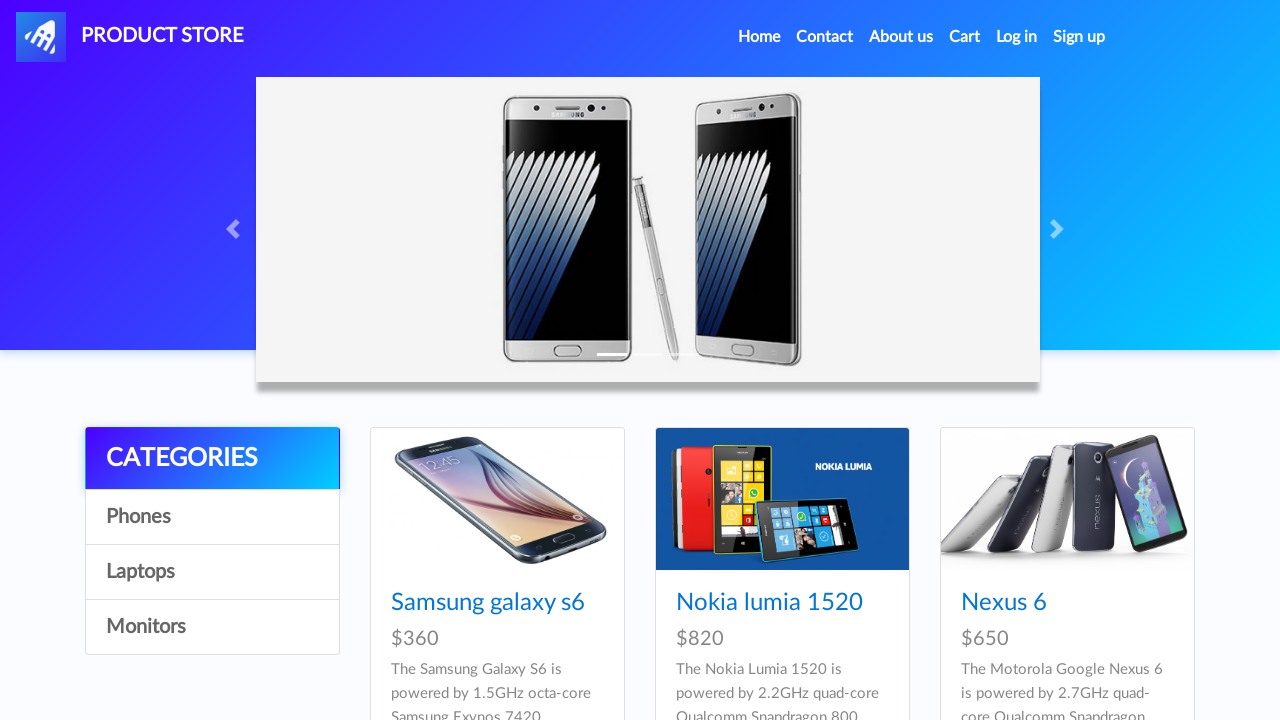

Waited for page to load and display links
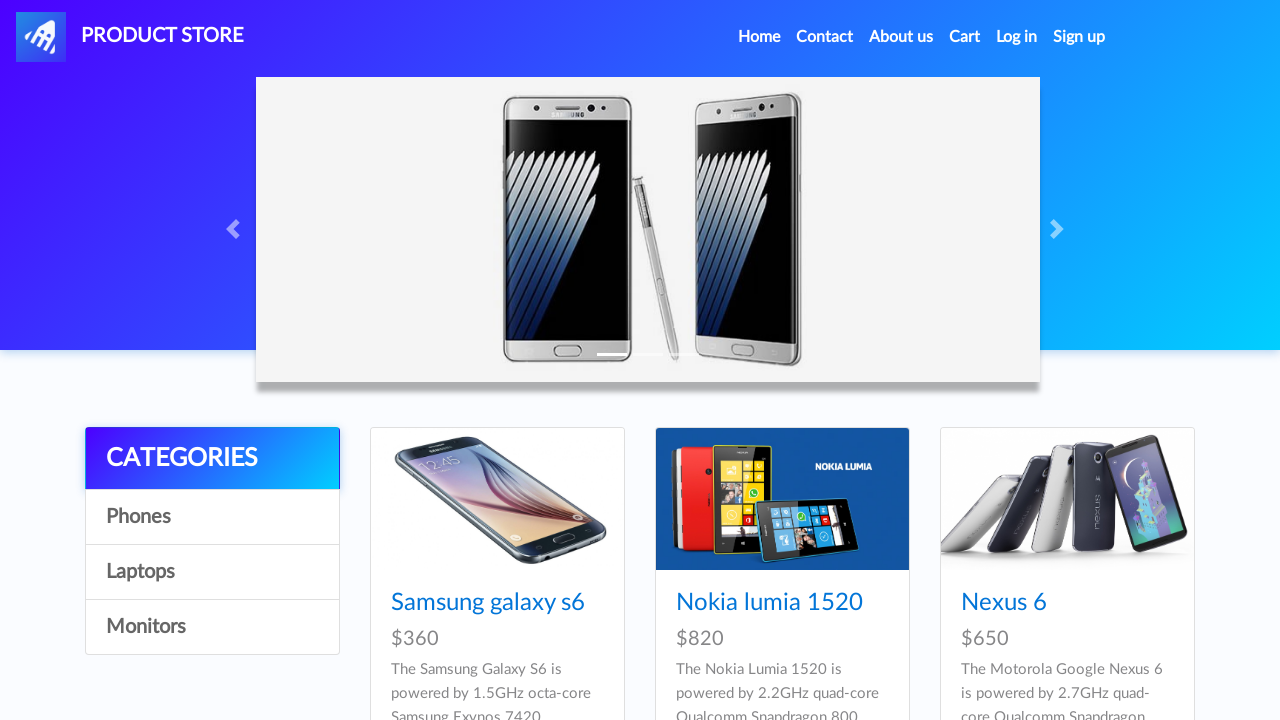

Clicked on Laptops category link at (212, 572) on text=Laptops
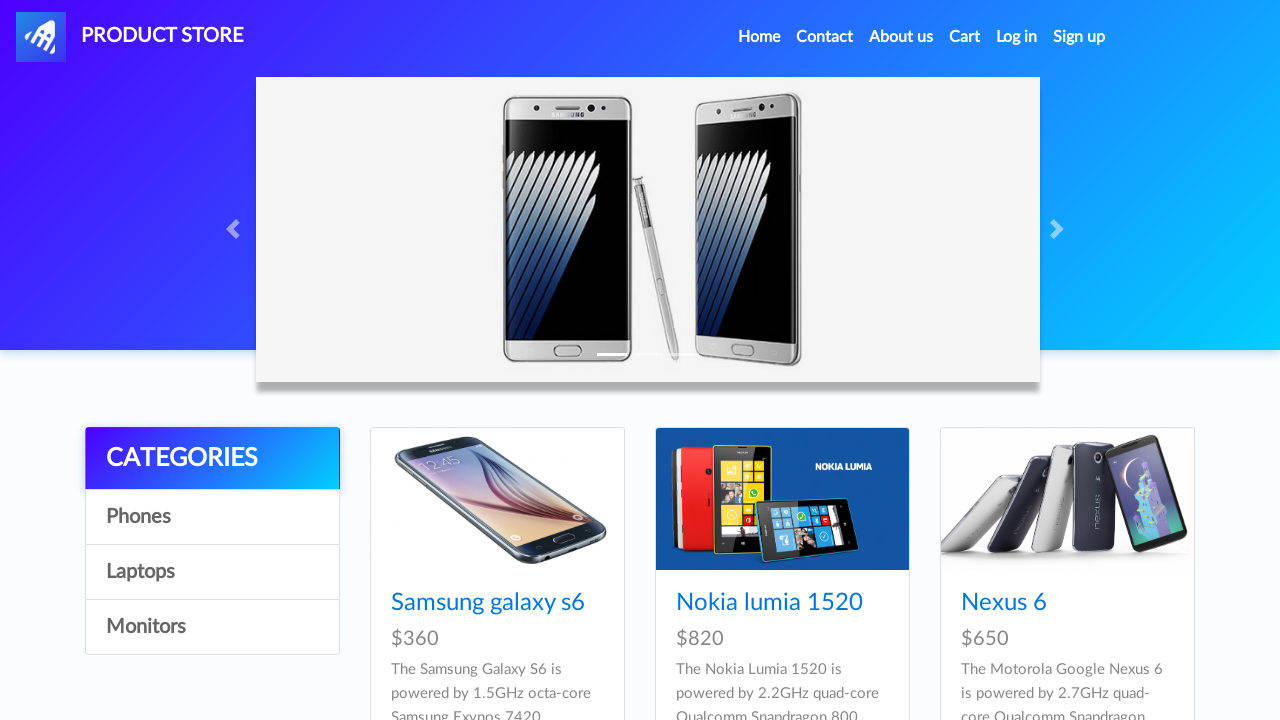

Waited for laptop products to load and display
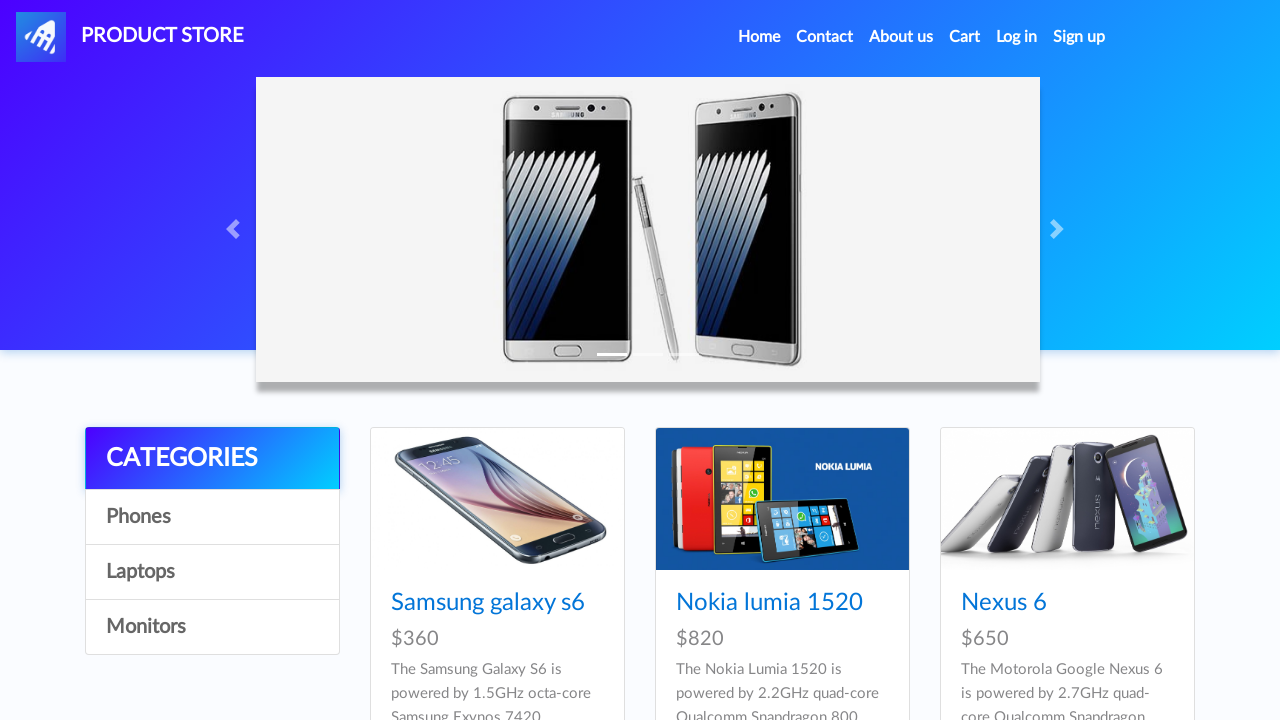

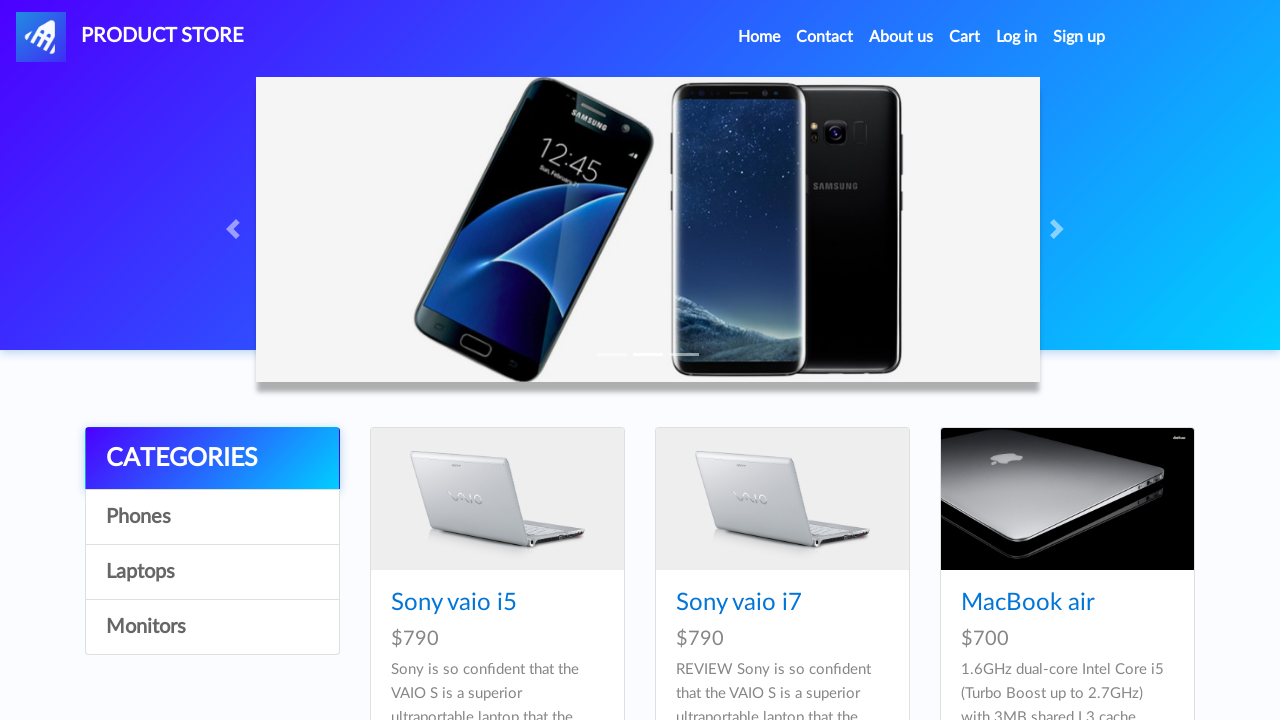